Tests the add/remove elements functionality by clicking the Add Element button, verifying a Delete button appears, clicking Delete, and verifying the page heading remains visible.

Starting URL: https://the-internet.herokuapp.com/add_remove_elements/

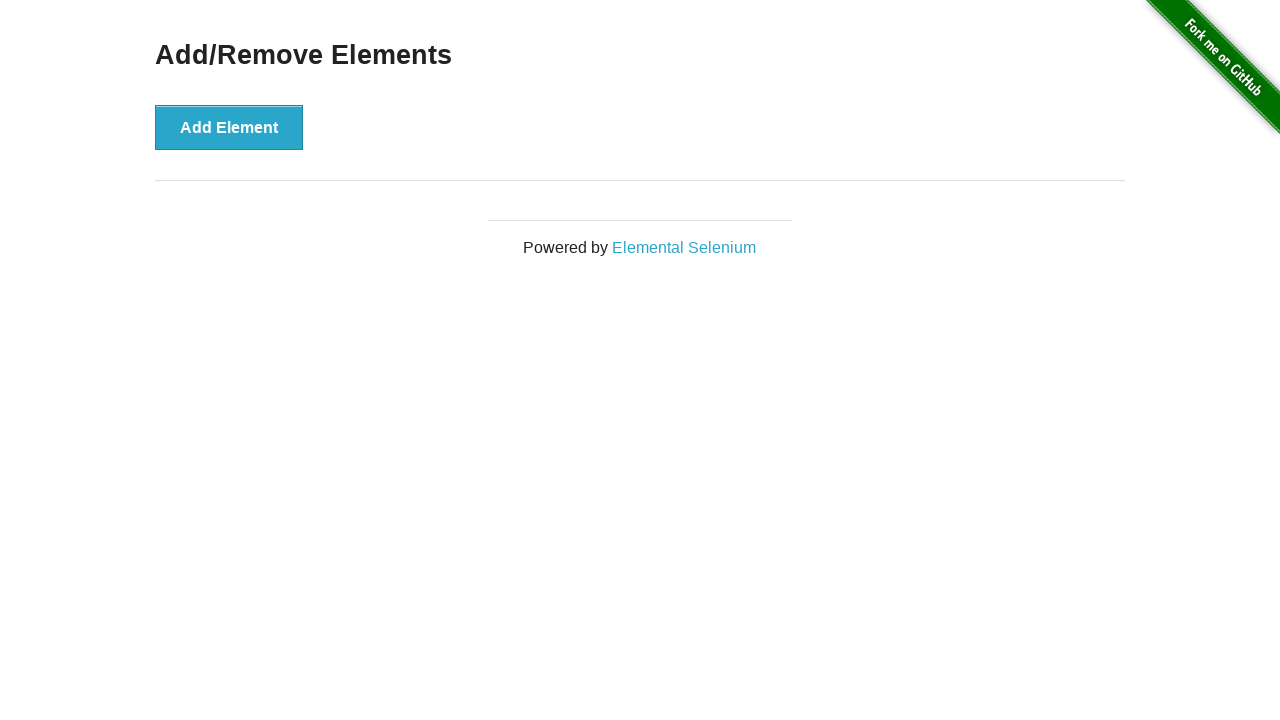

Clicked 'Add Element' button at (229, 127) on xpath=//*[text()='Add Element']
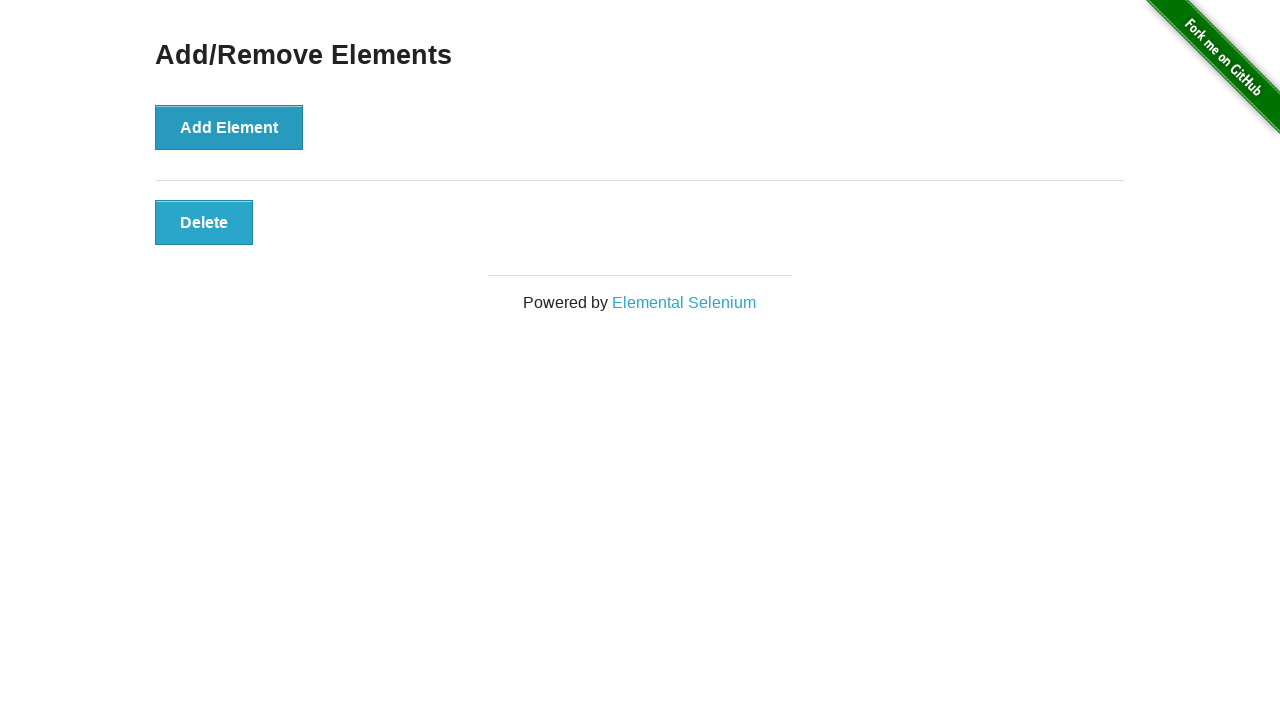

Delete button appeared and is visible
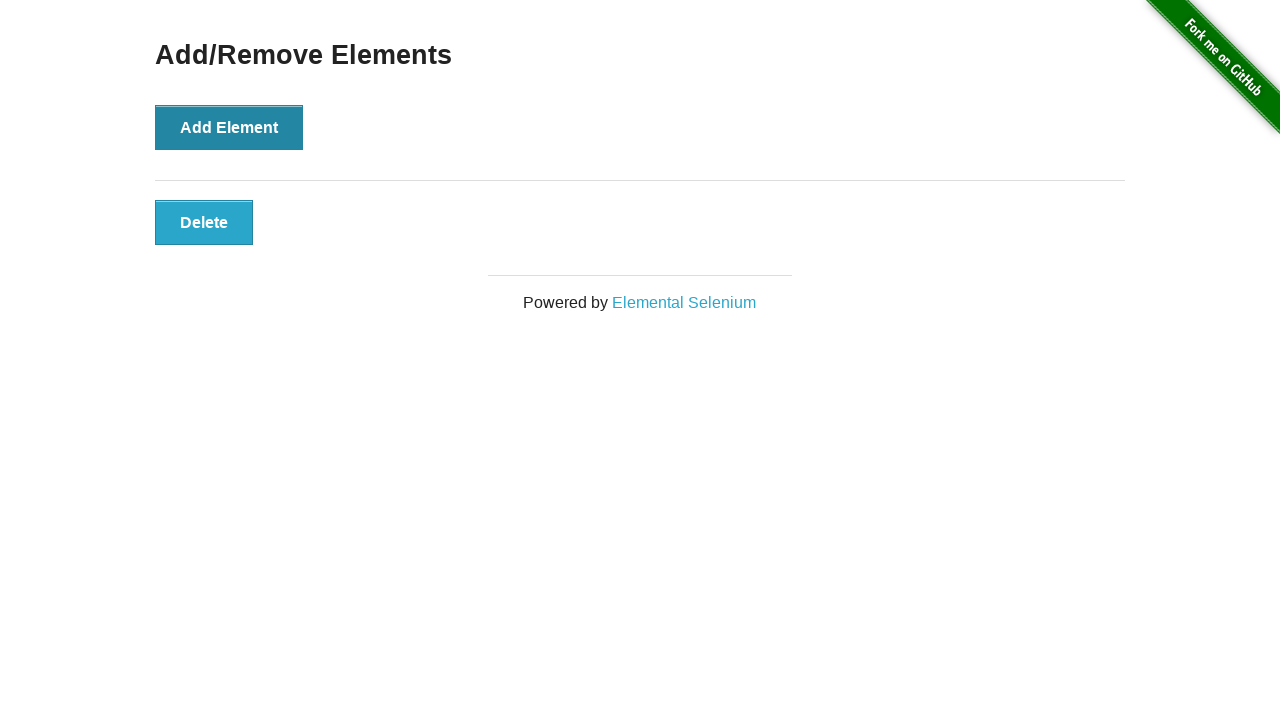

Verified Delete button is visible
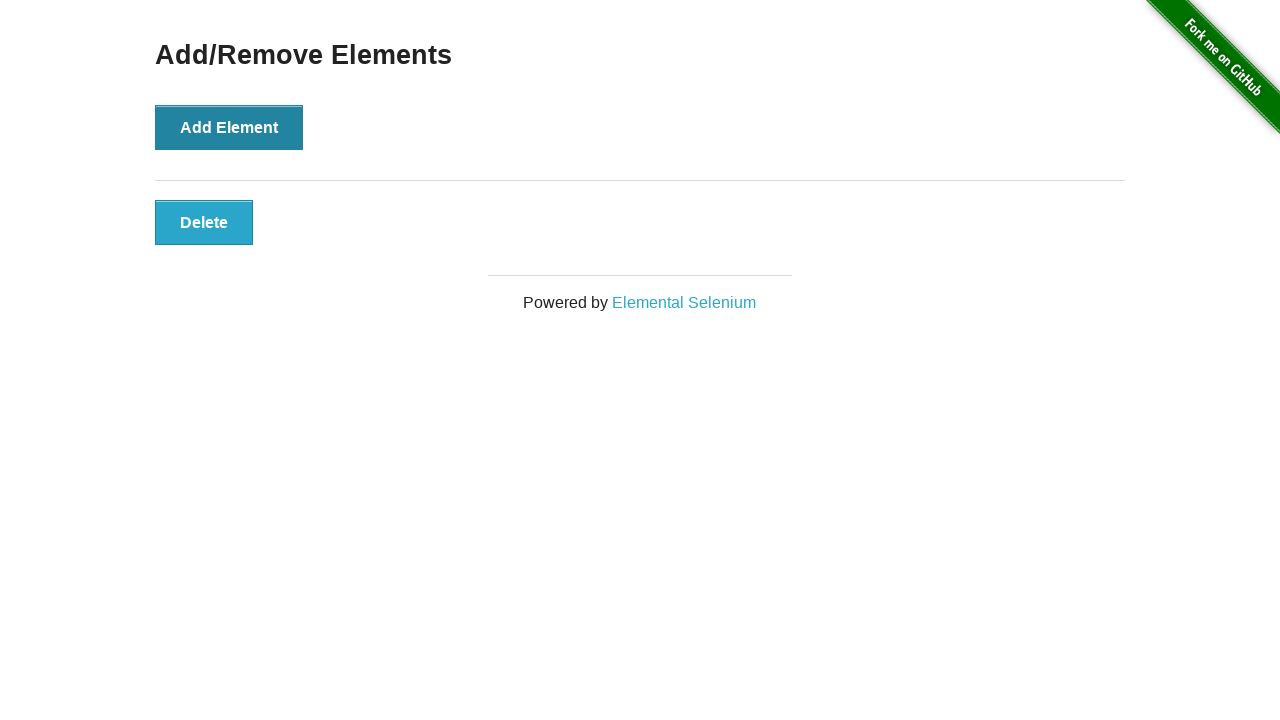

Clicked Delete button at (204, 222) on xpath=//*[@onclick='deleteElement()']
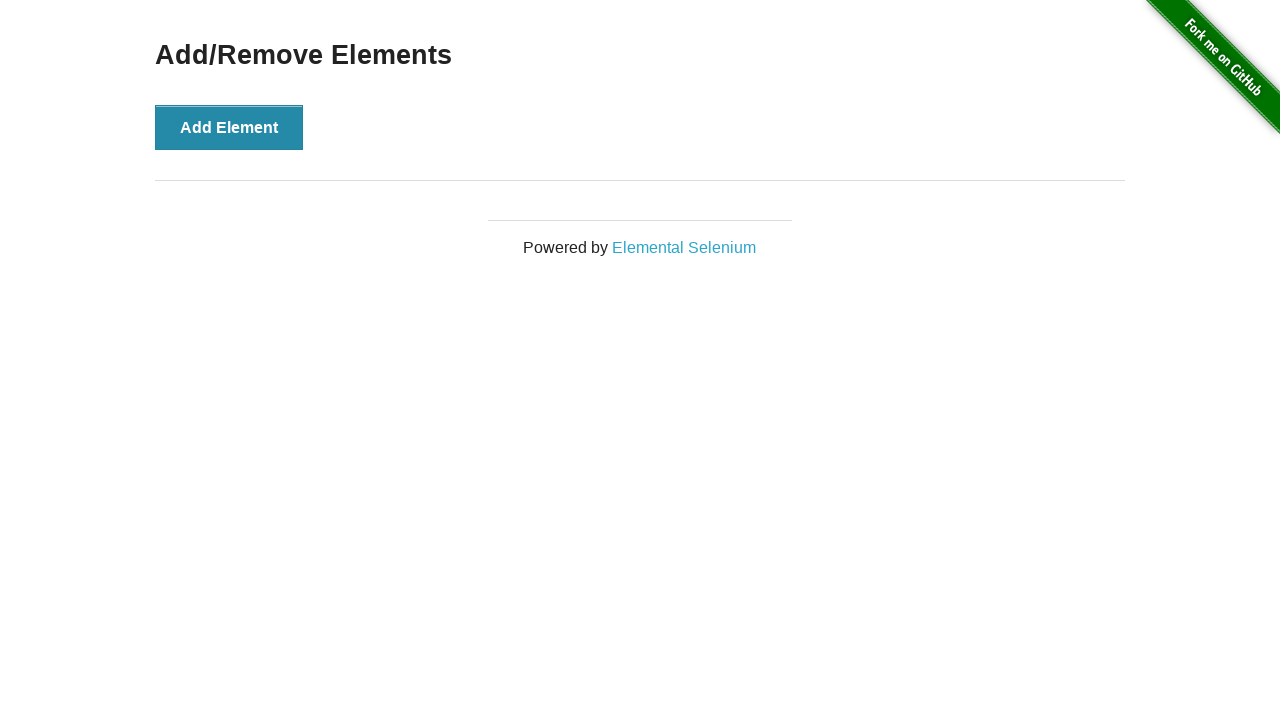

Verified 'Add/Remove Elements' heading is still visible
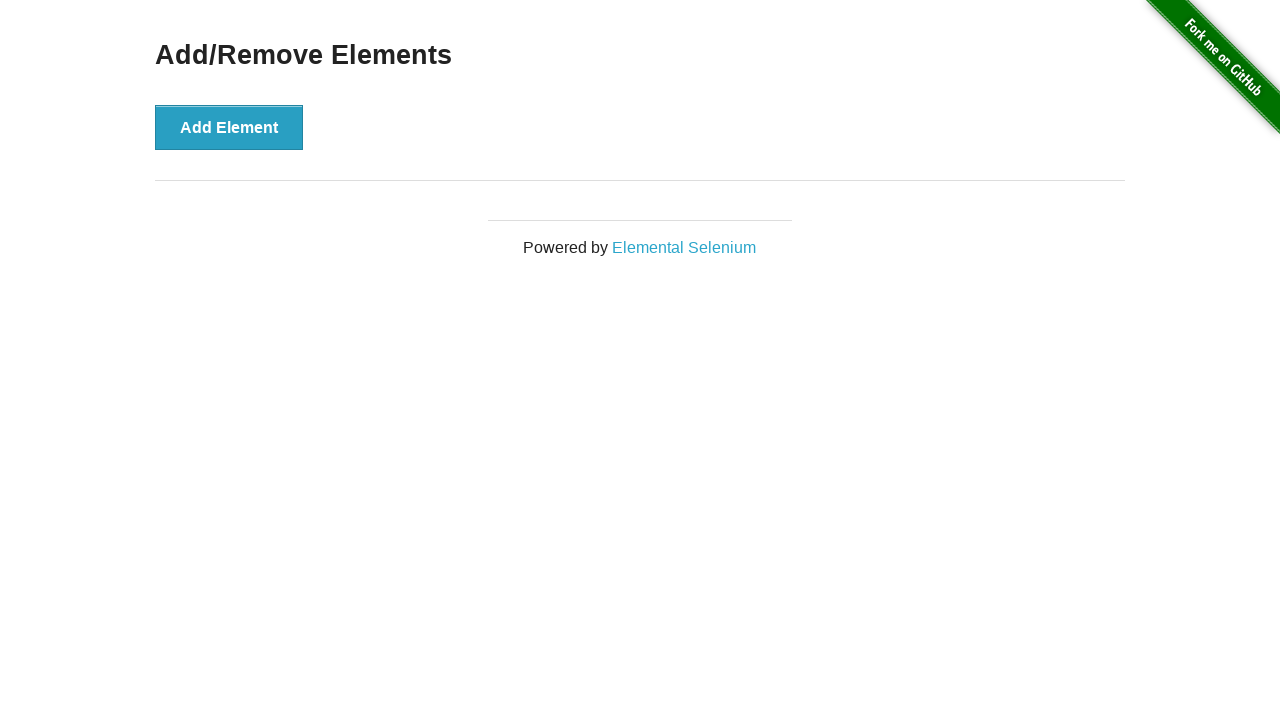

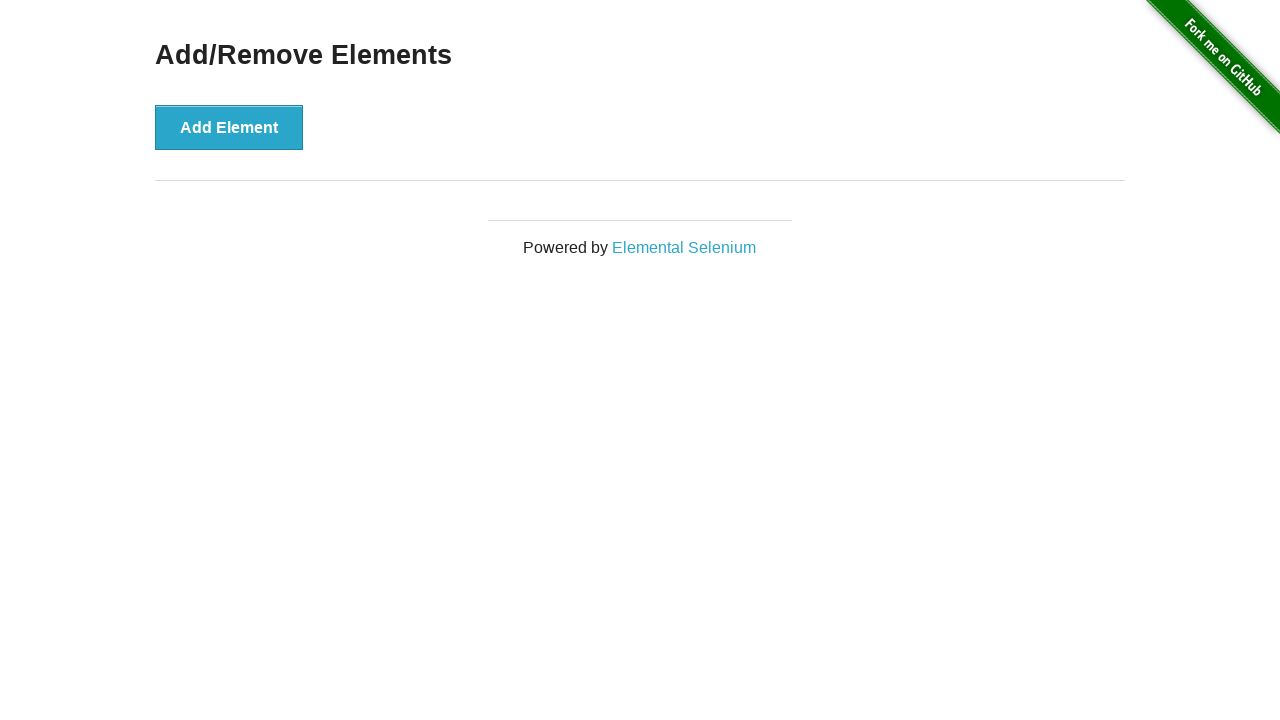